Tests the user registration form by filling in personal details and submitting the signup form

Starting URL: https://products.ncryptedprojects.com/taskgator/

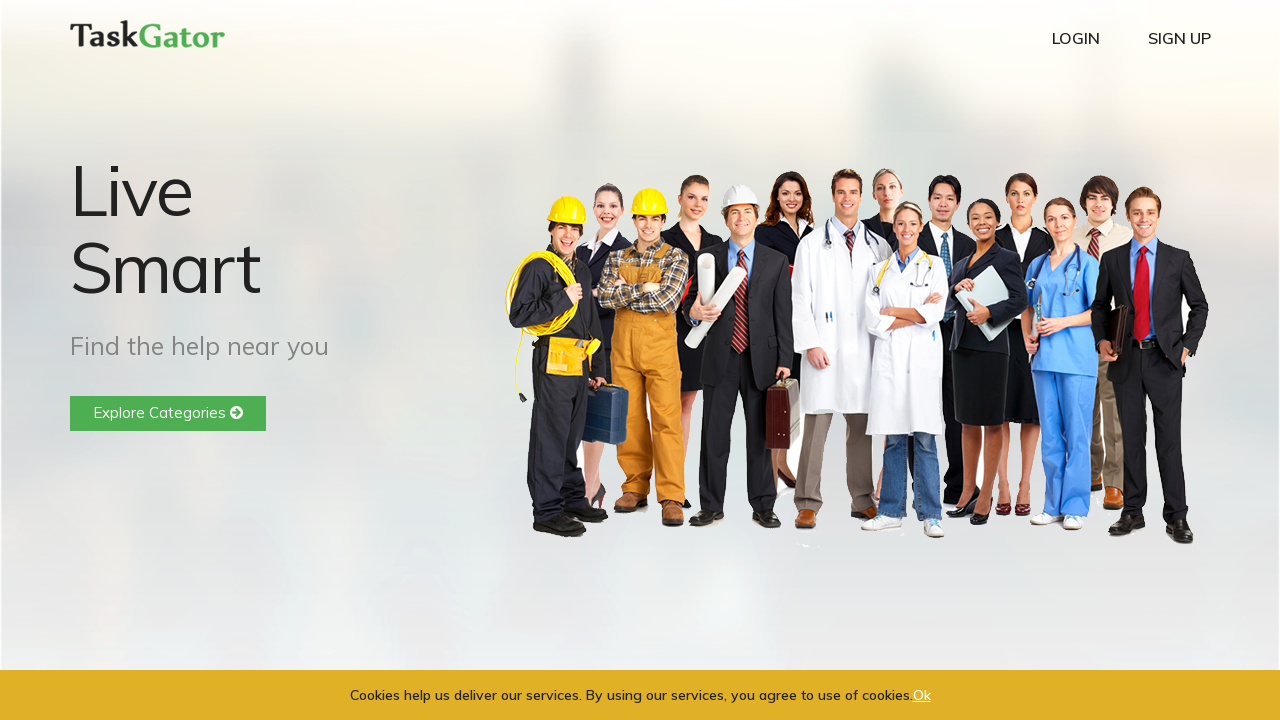

Clicked Sign up button at (1180, 38) on xpath=//span[text()='Sign up']
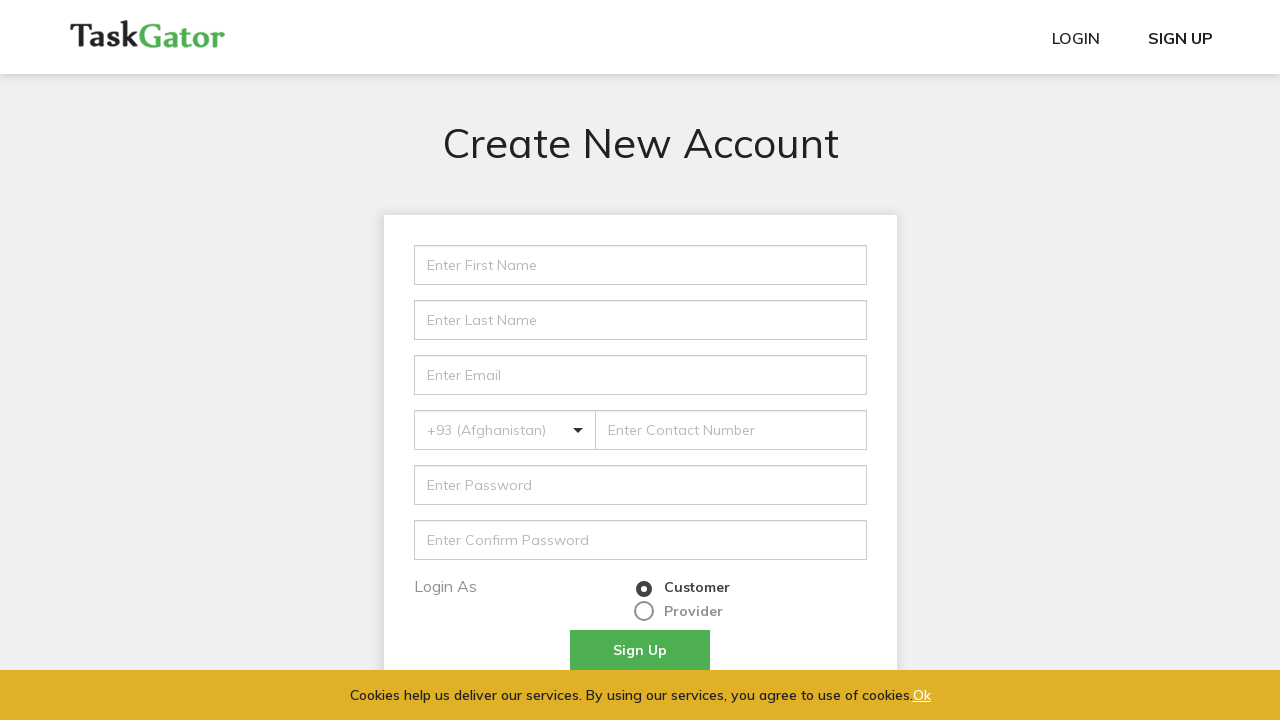

Filled first name field with 'John' on #firstName
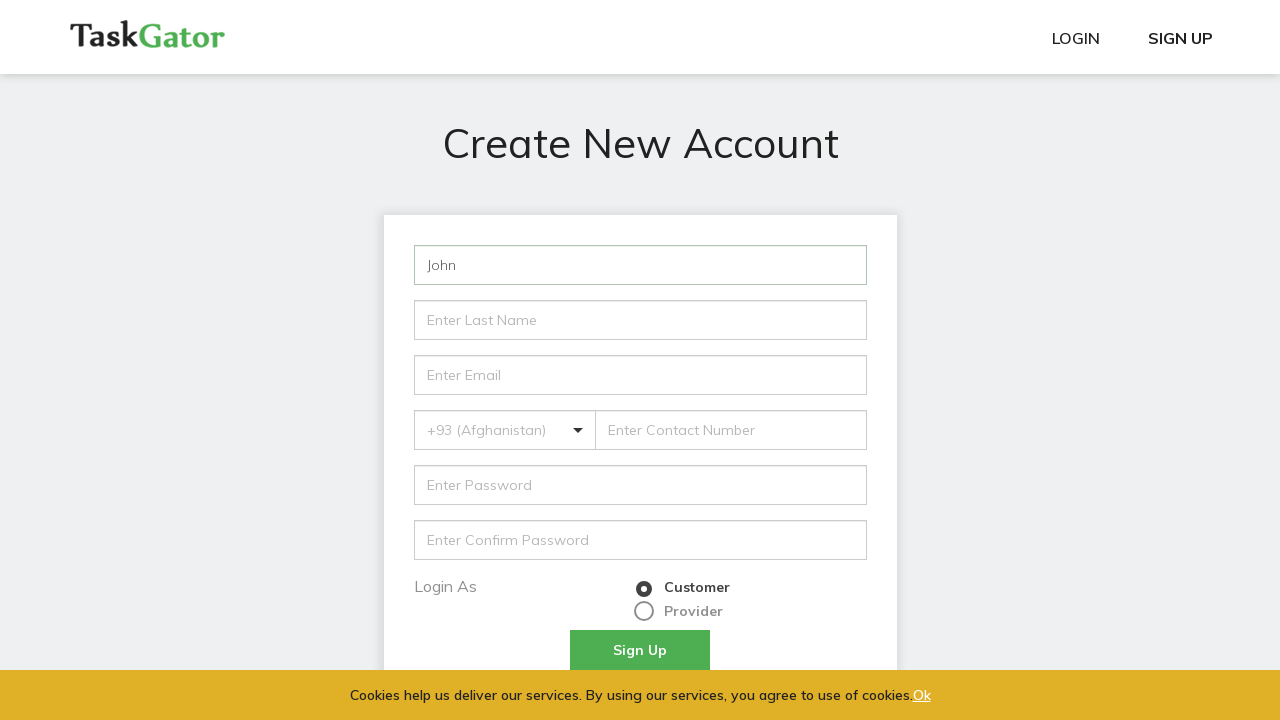

Filled last name field with 'Smith' on #lastName
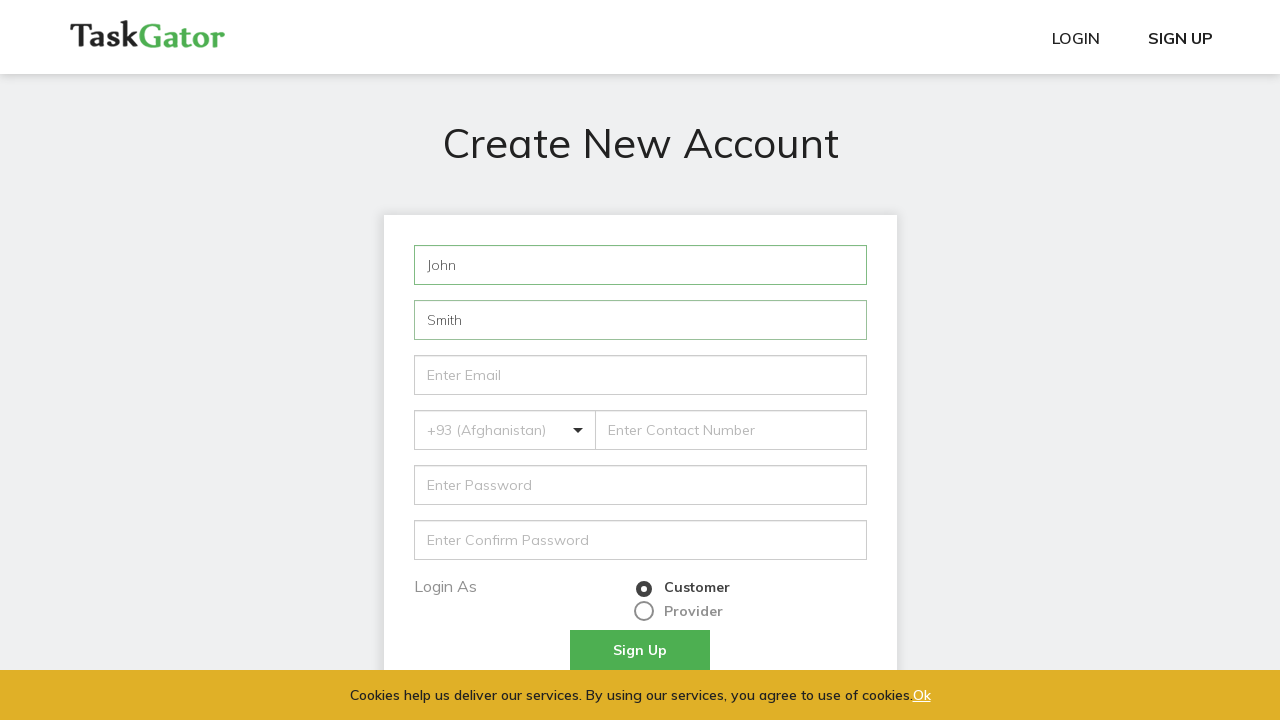

Filled email field with 'johnsmith523@gmail.com' on input[name='email']
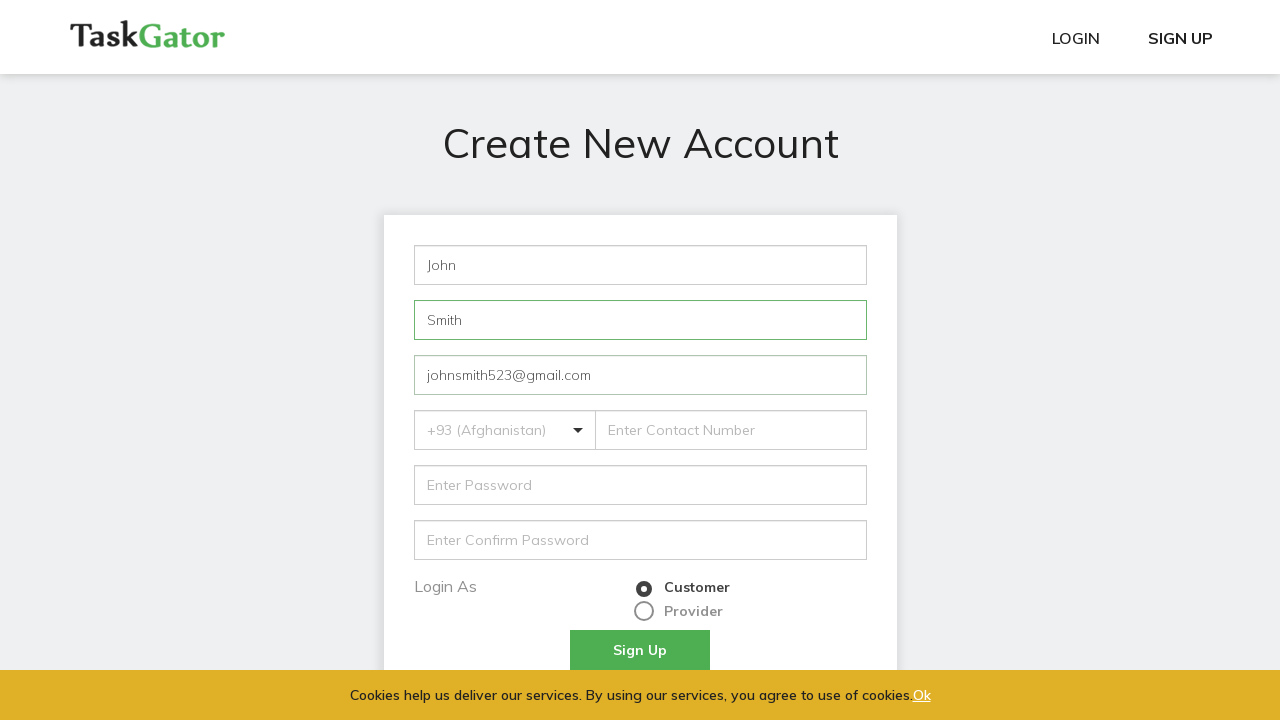

Filled contact number field with '9876543210' on input[name='contact_number']
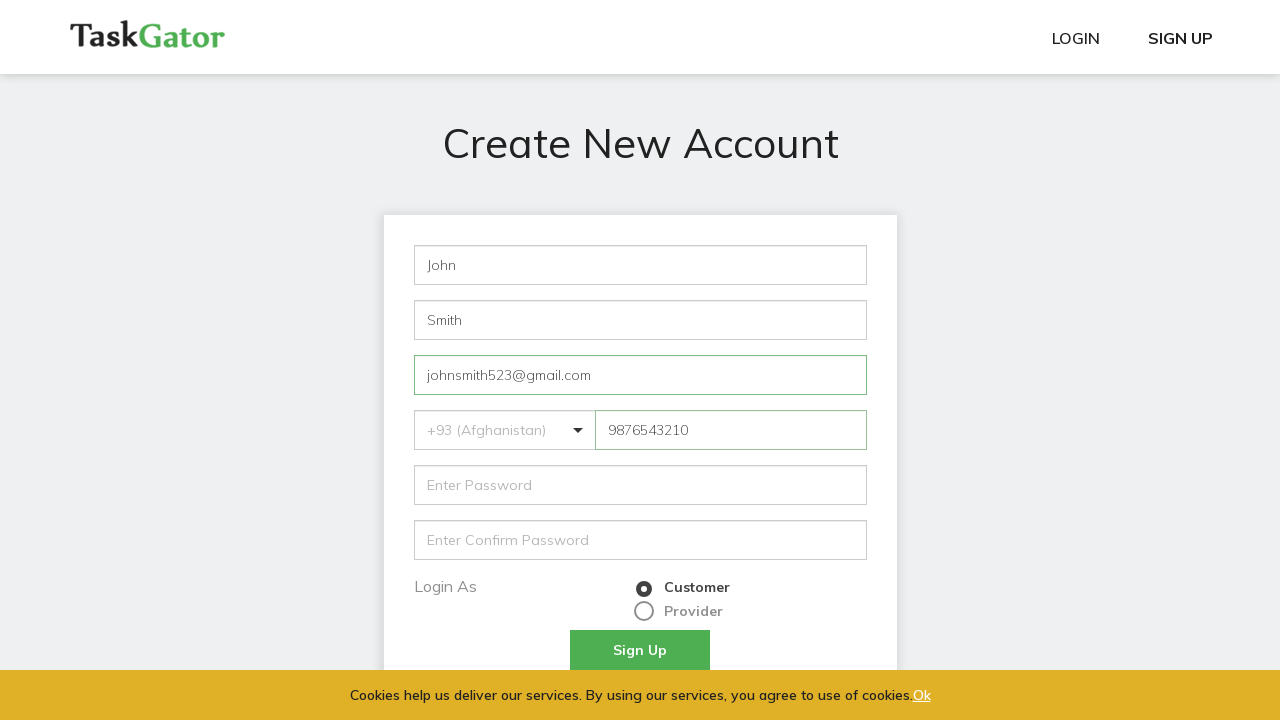

Filled password field with 'SecurePass123' on #password
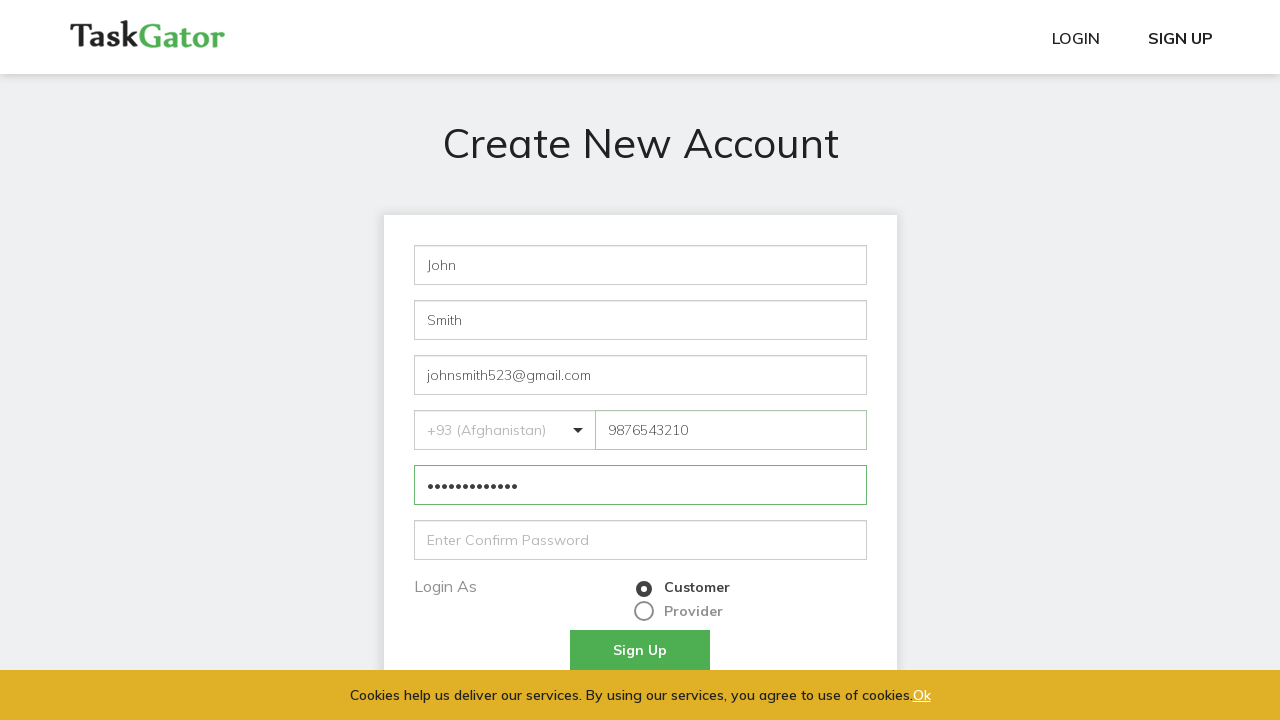

Filled password confirmation field with 'SecurePass123' on #repassword
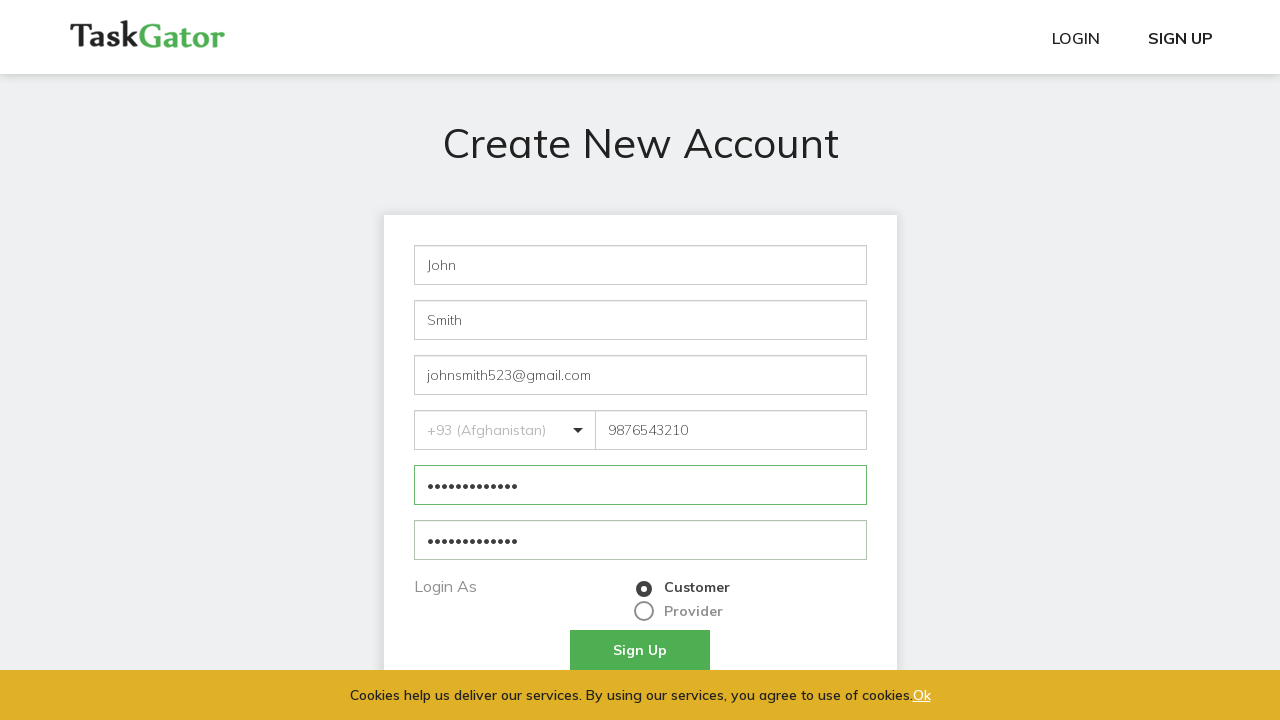

Scrolled down 150 pixels to view more of the form
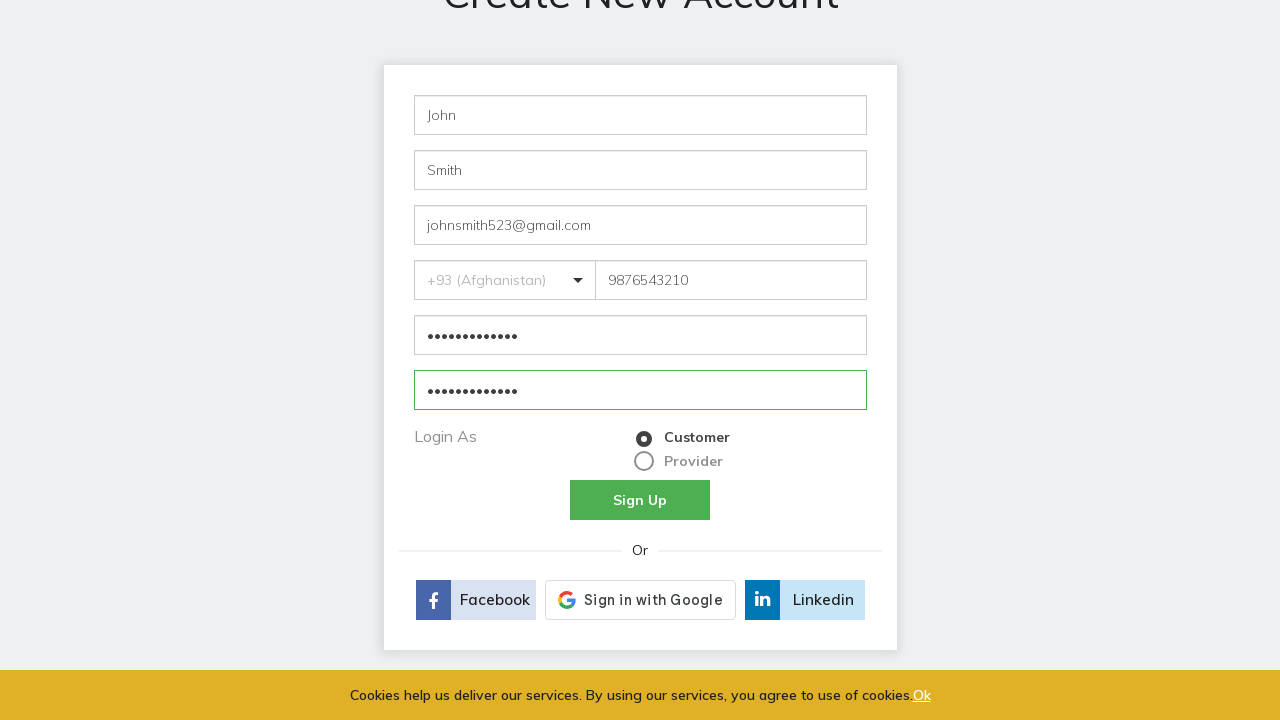

Clicked registration submit button at (640, 525) on #sbtRegi
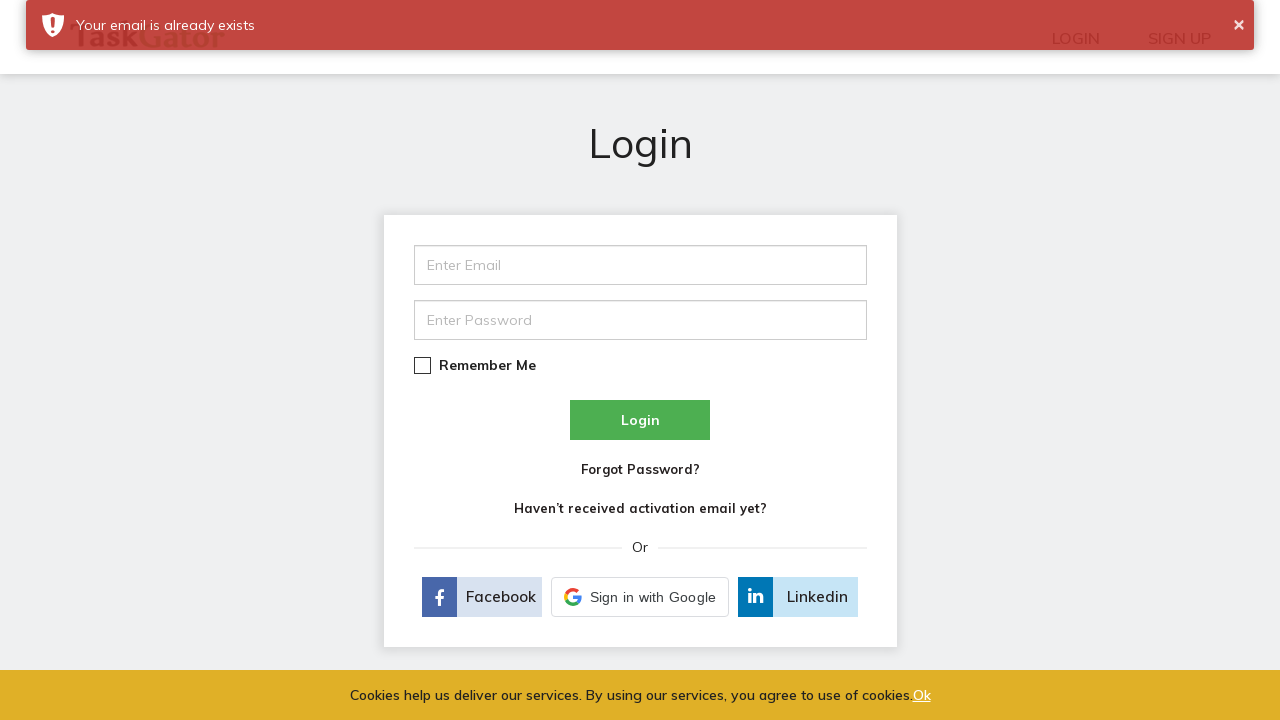

Waited 5 seconds for registration to complete
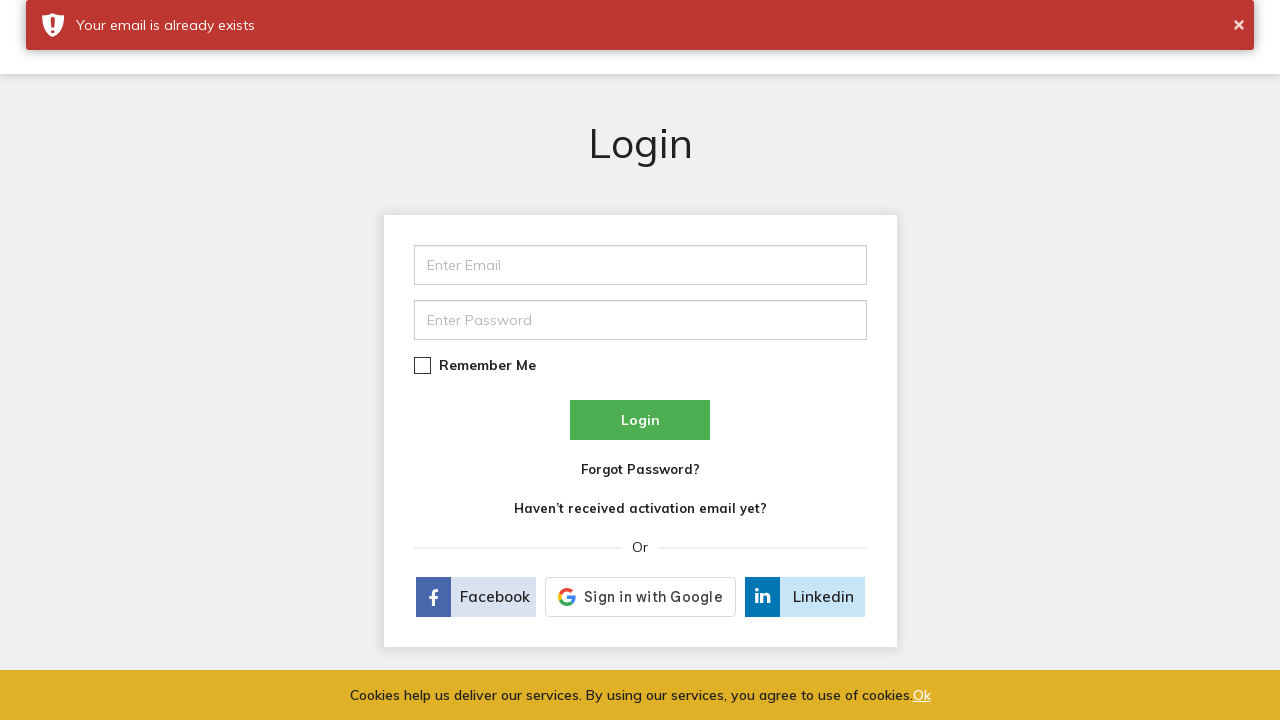

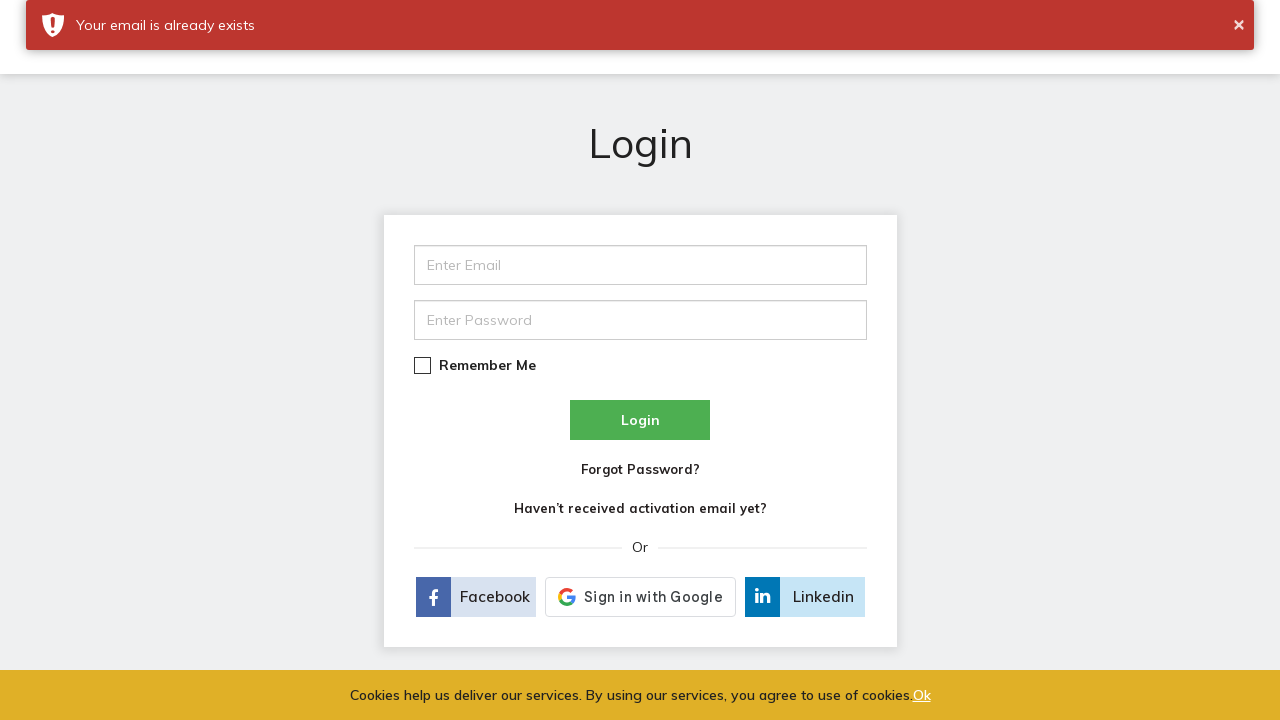